Tests navigation to the Careers submenu by clicking on the Company menu and then selecting the Careers option, verifying the correct URL is reached.

Starting URL: https://www.orangehrm.com/

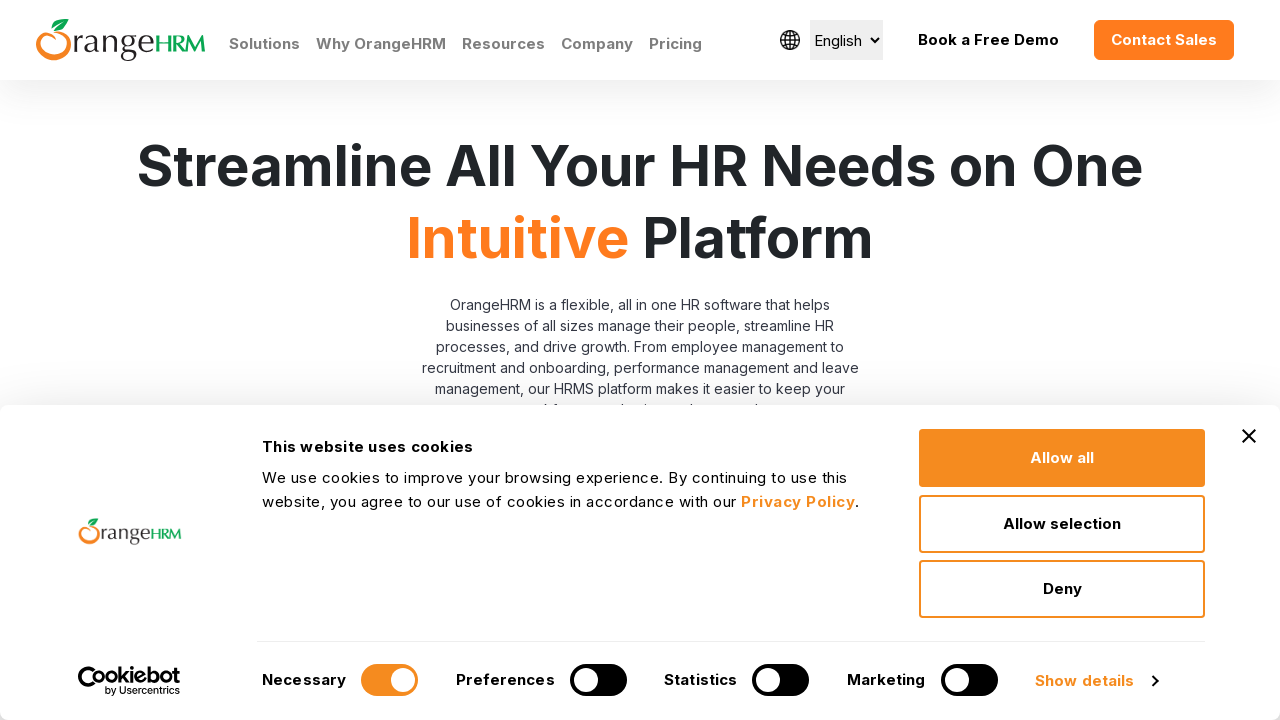

Clicked on 'Company' menu at (597, 44) on xpath=//a[text()='Company']
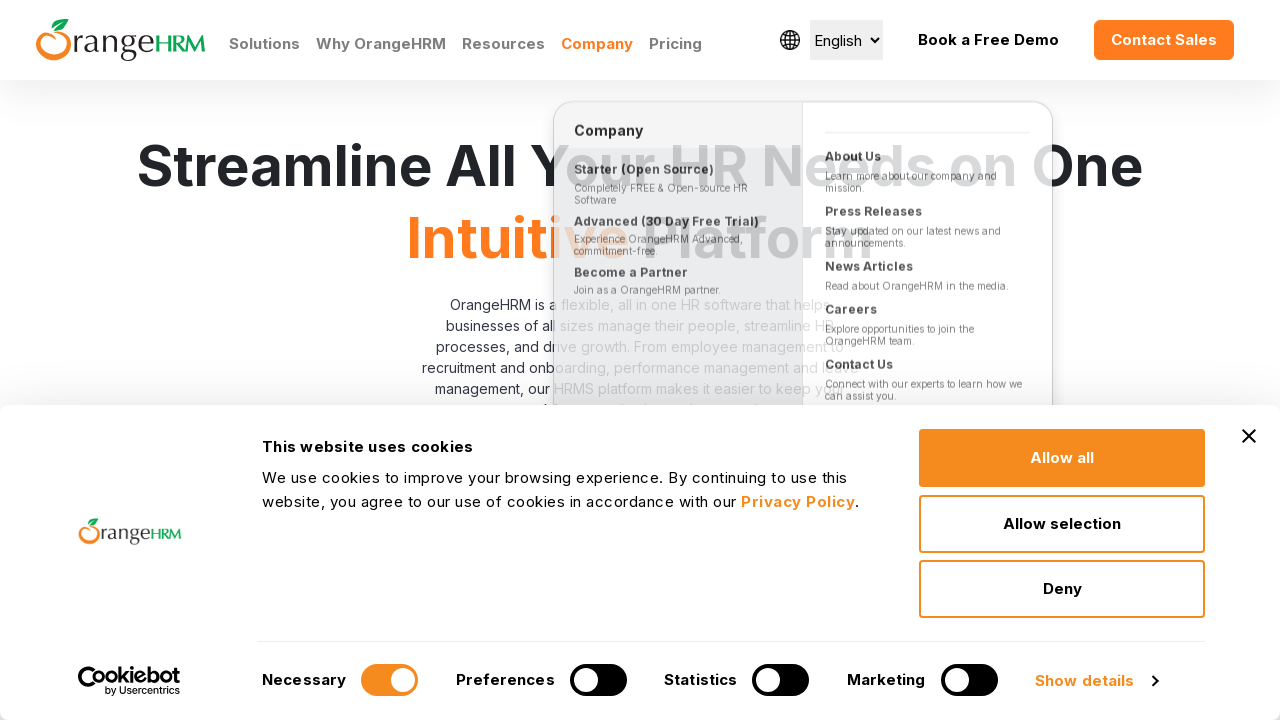

Clicked on 'Careers' submenu option at (928, 292) on xpath=//a[@href='/en/company/careers']
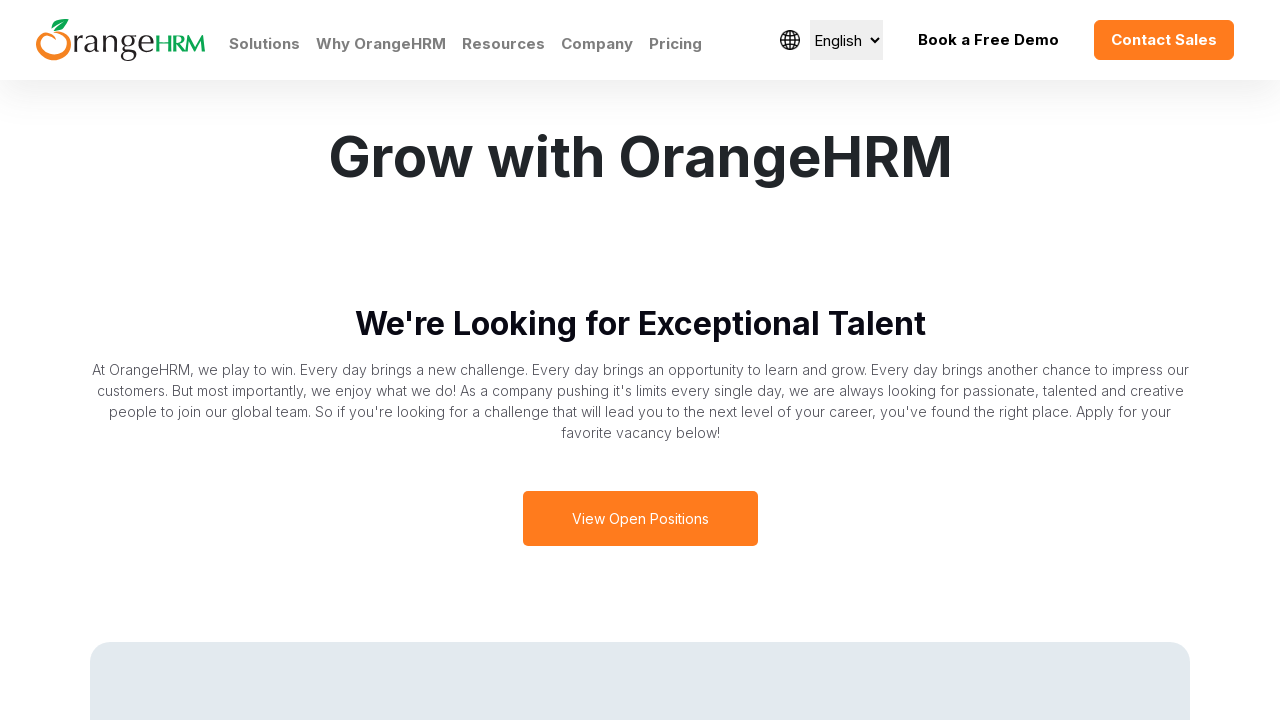

Navigation to Careers page completed
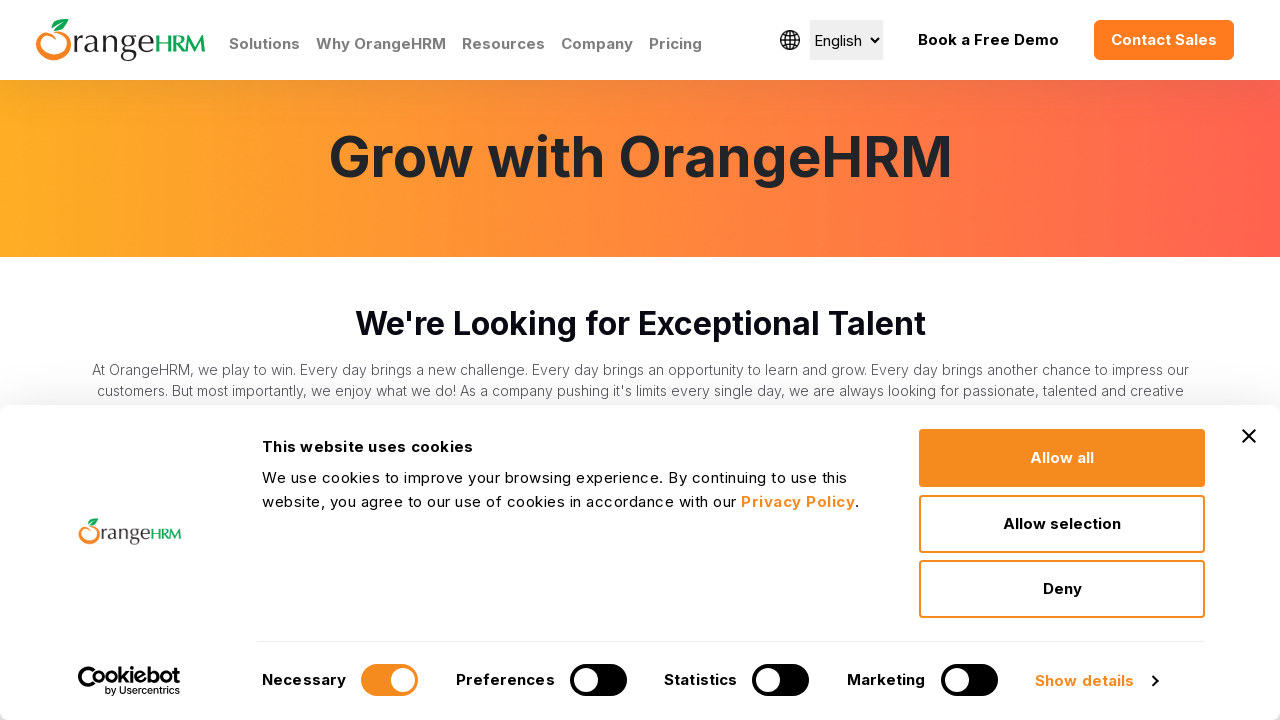

Verified current URL matches expected Careers page URL
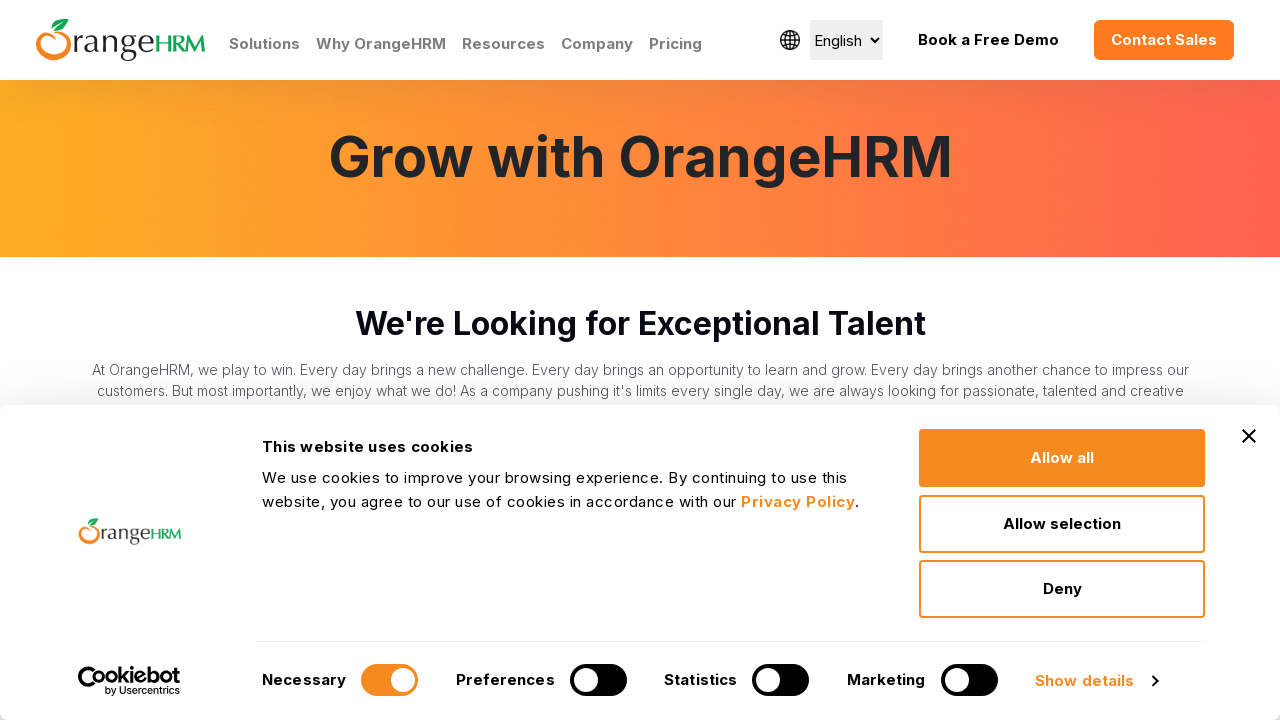

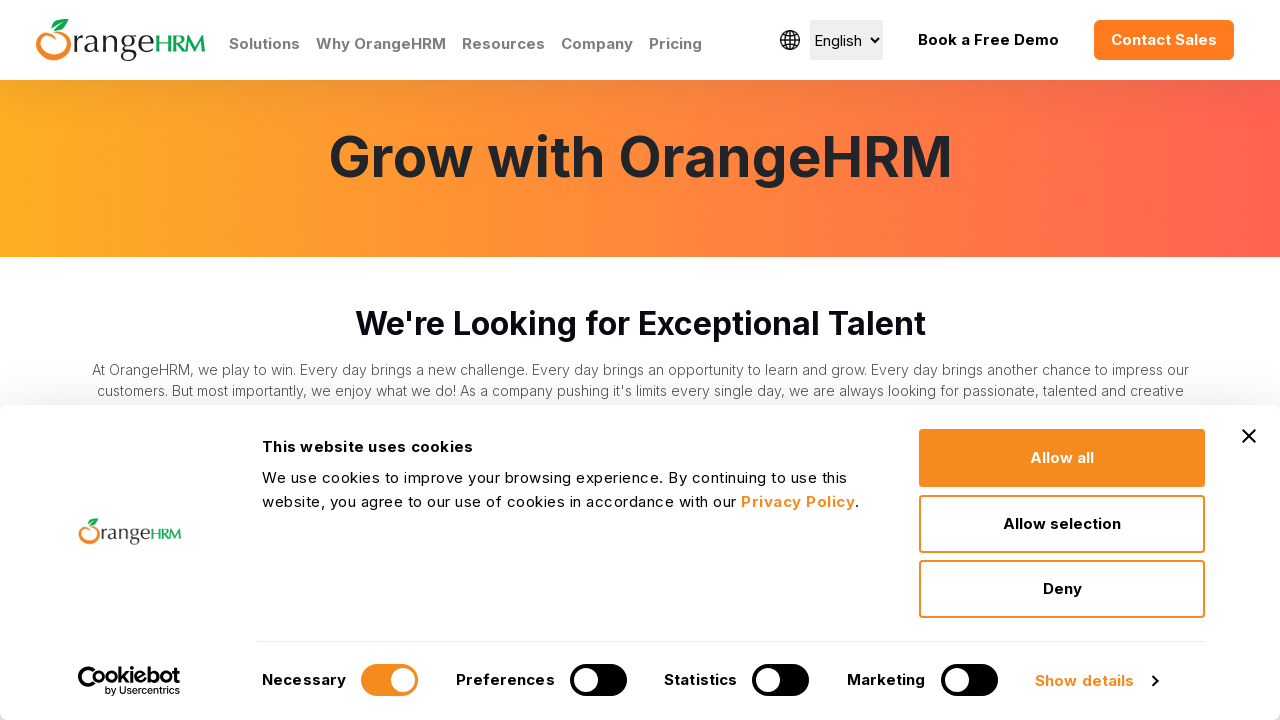